Tests that clicking the Playwright logo in the navbar returns user to the homepage

Starting URL: https://playwright.dev/

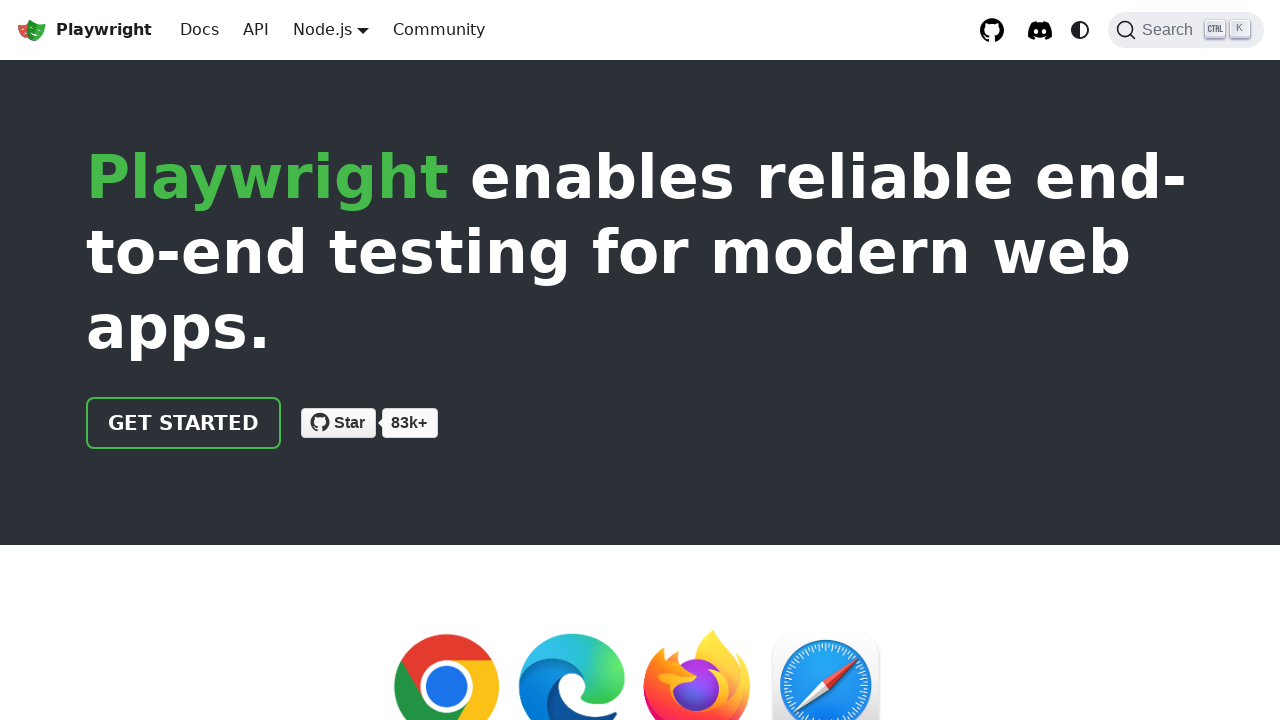

Clicked Docs link in navbar at (200, 30) on internal:role=link[name="Docs"i]
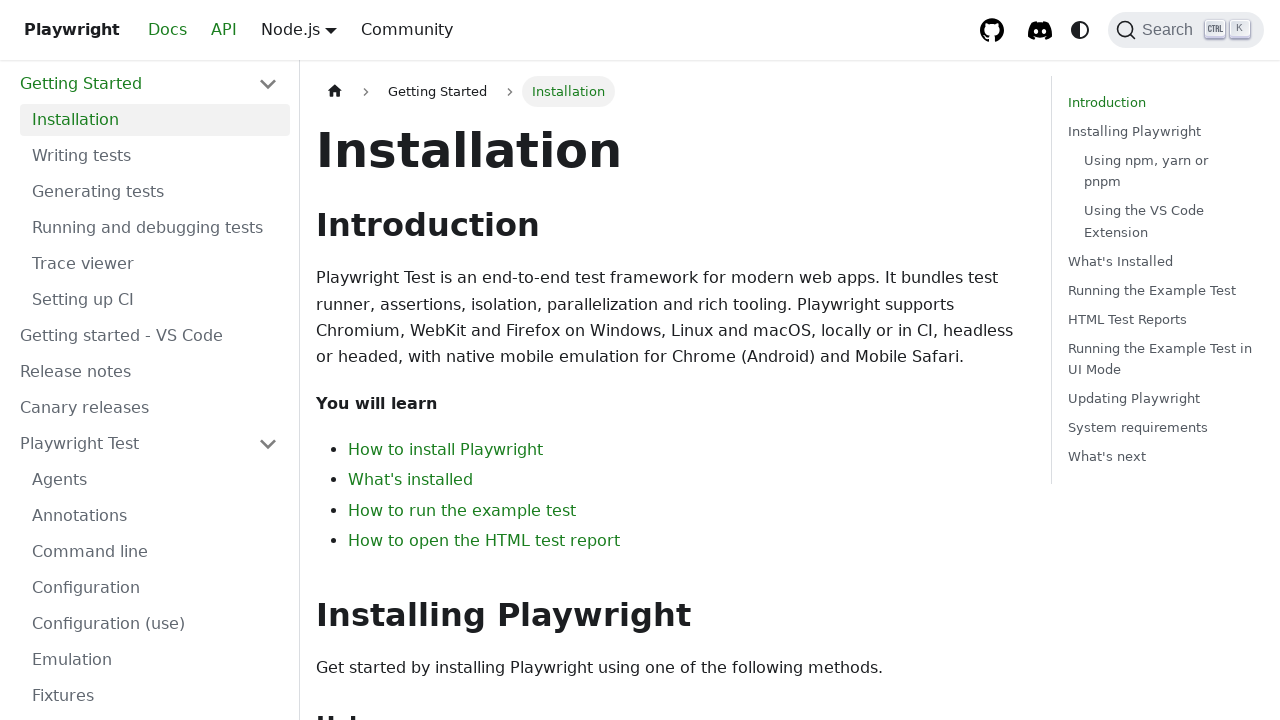

Clicked Playwright logo in top left navbar at (68, 30) on .navbar__brand
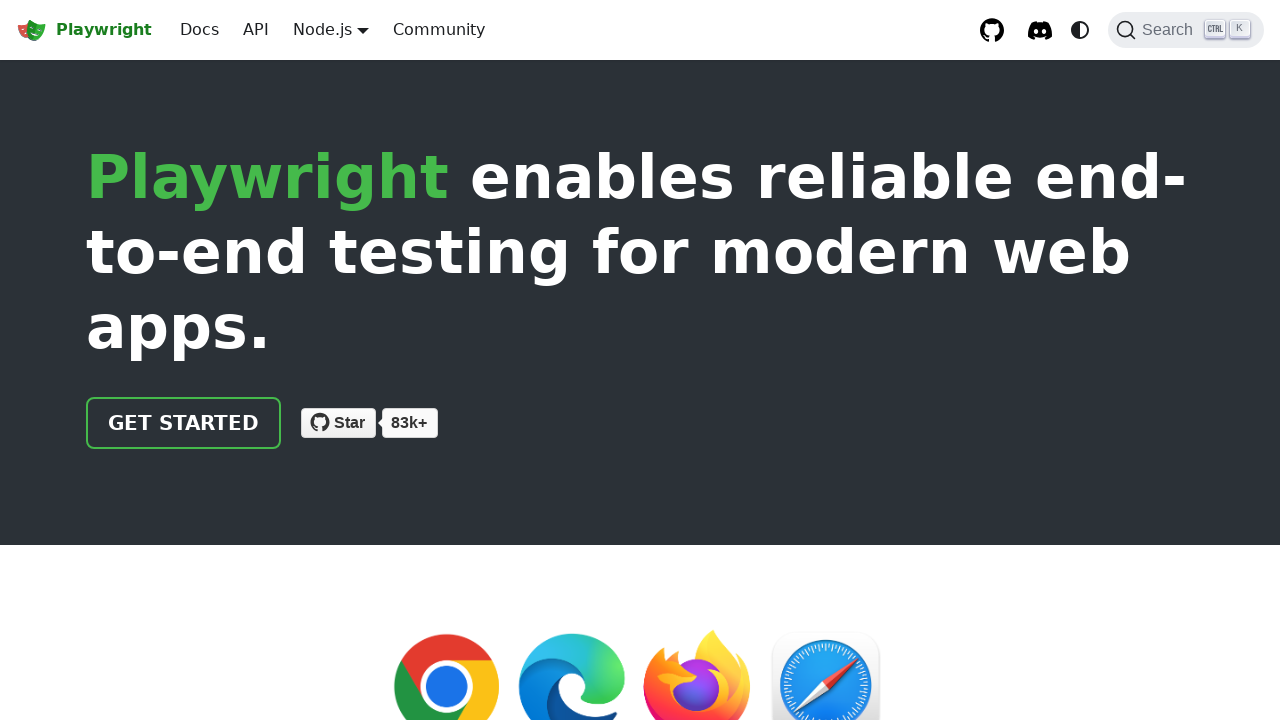

Verified that clicking Playwright logo returned user to homepage
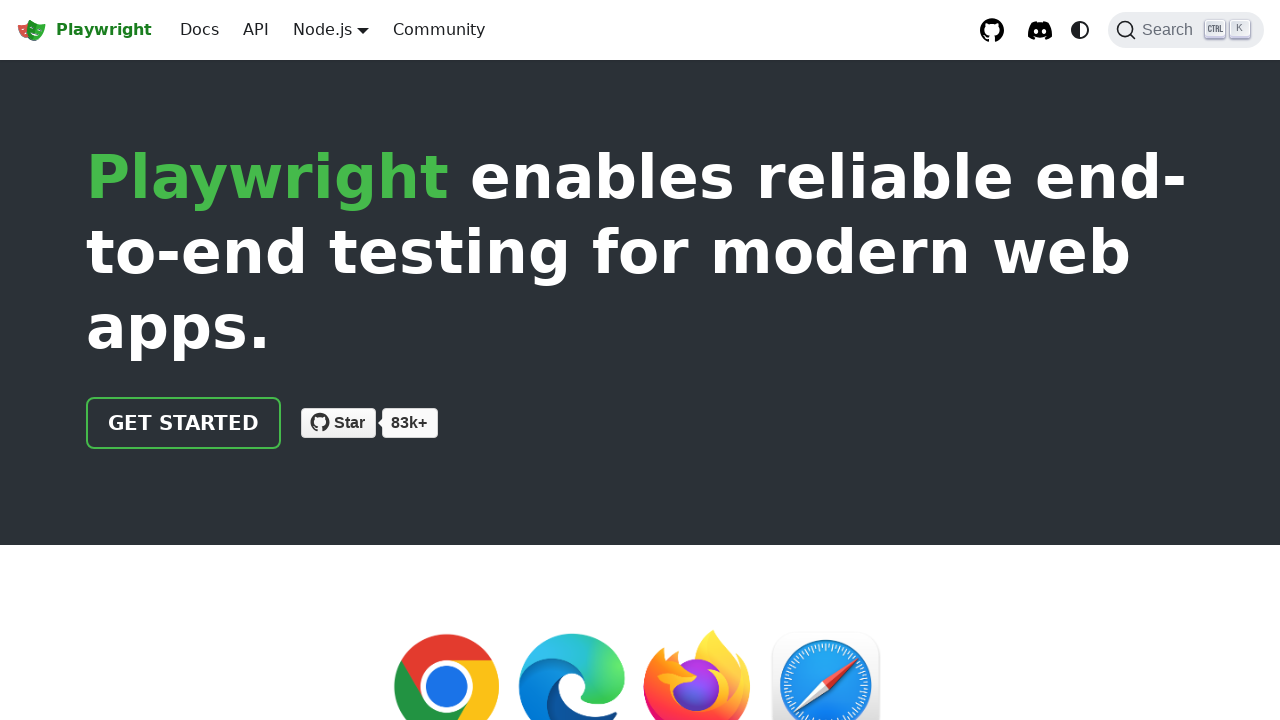

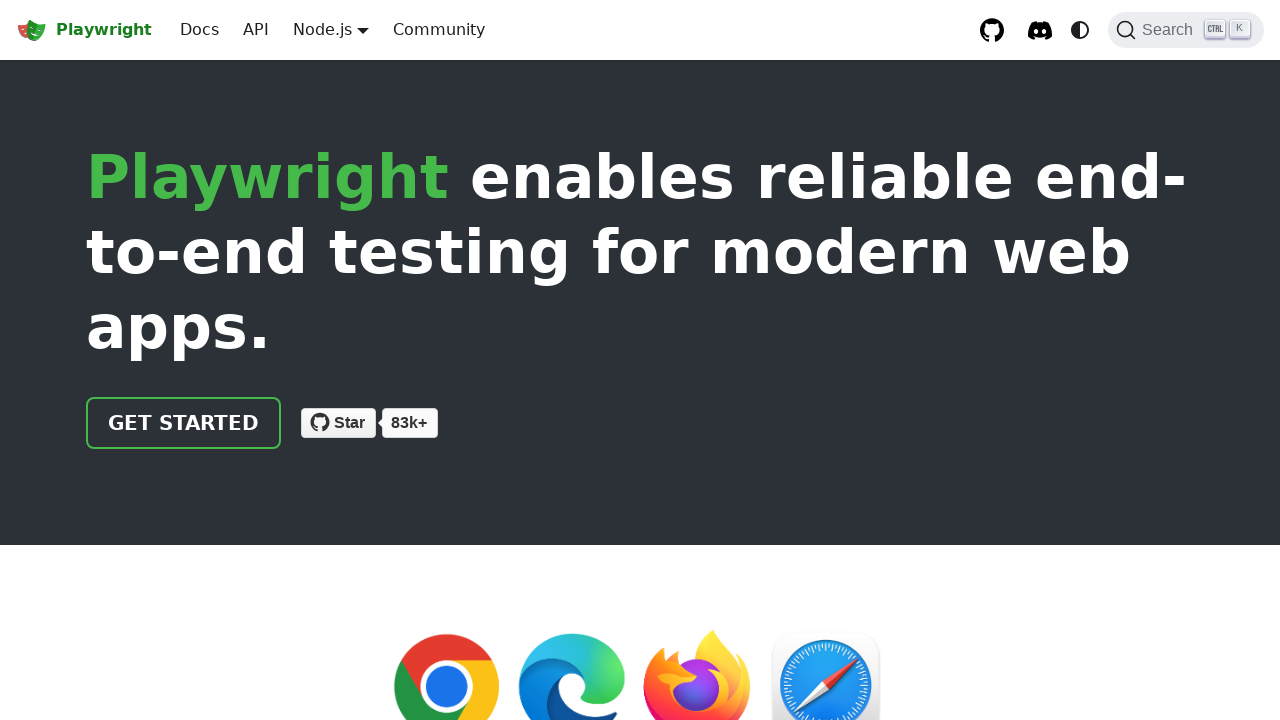